Tests navigation to the Blocks section by clicking the Blocks tab and verifying the Latest Blocks content appears

Starting URL: https://explorer.movementlabs.xyz/

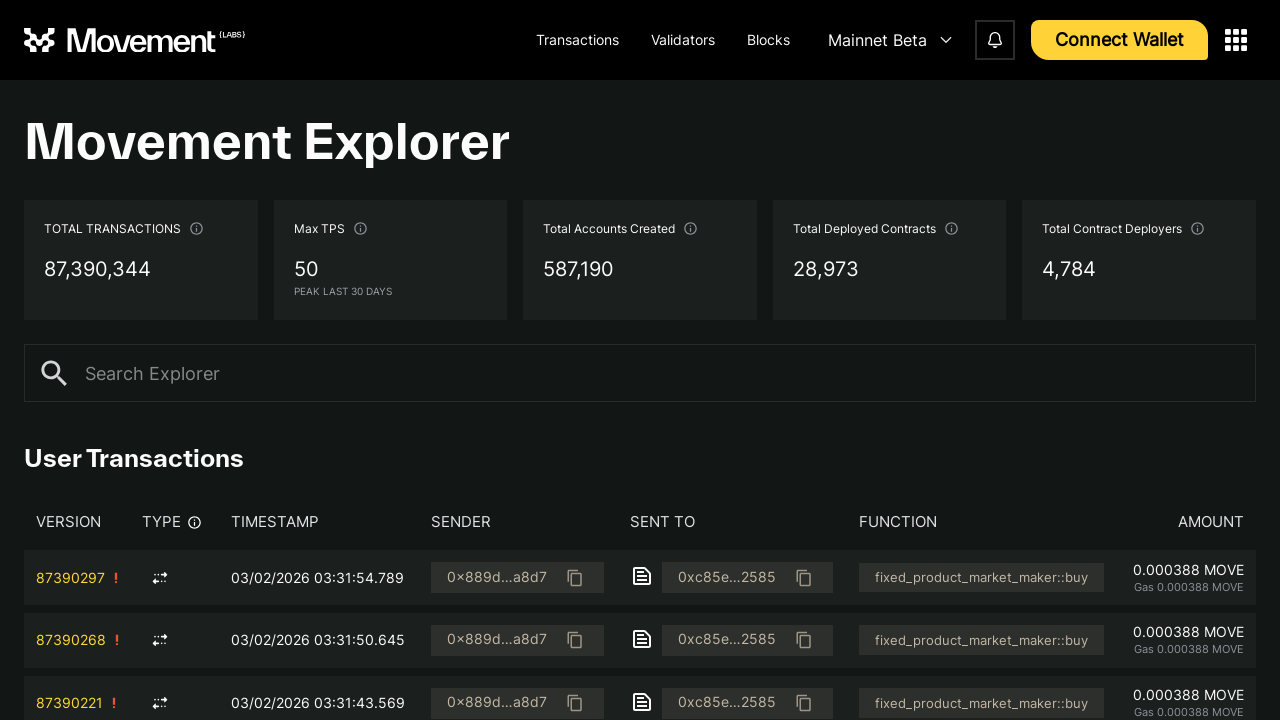

Clicked the Blocks tab at (768, 40) on internal:text="Blocks"i
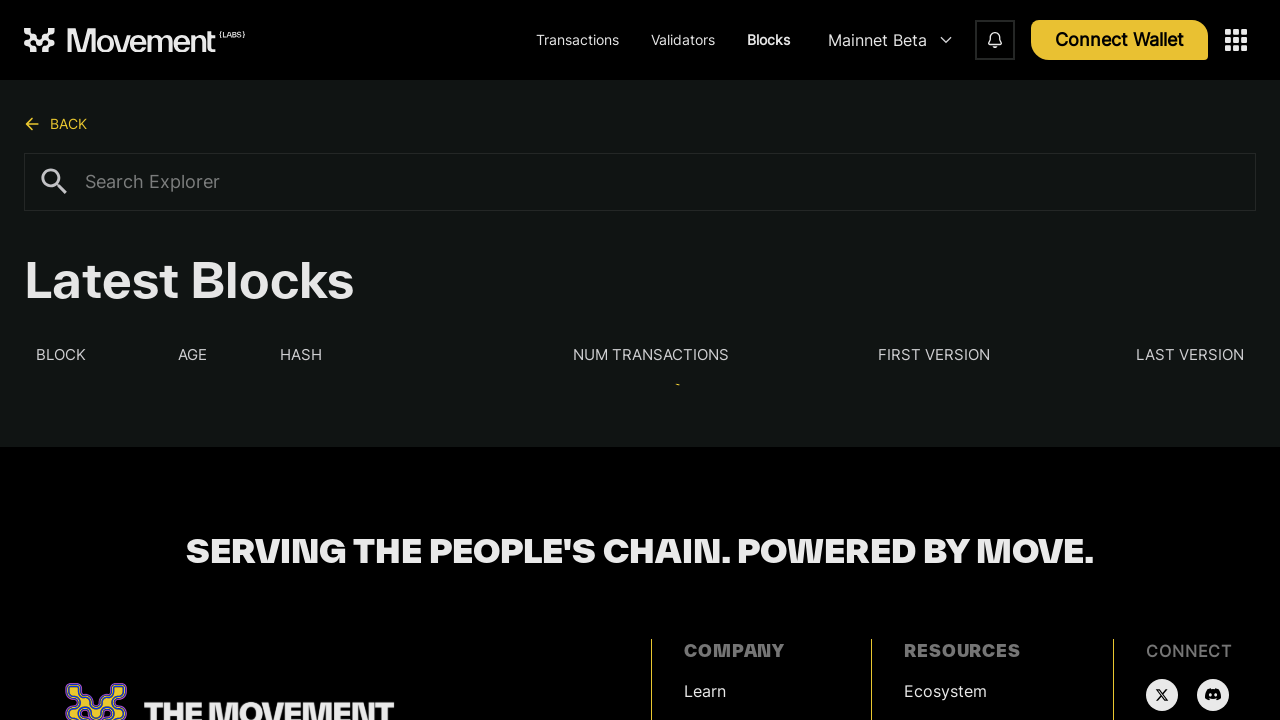

Latest Blocks content appeared
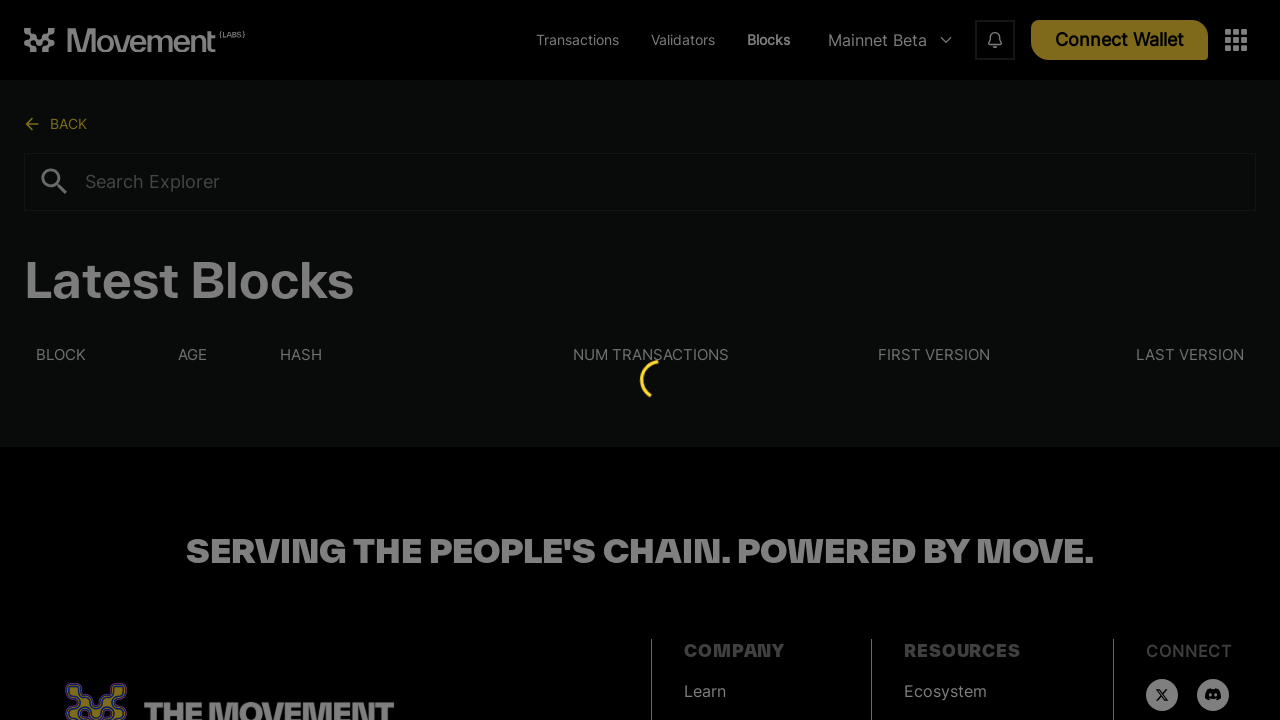

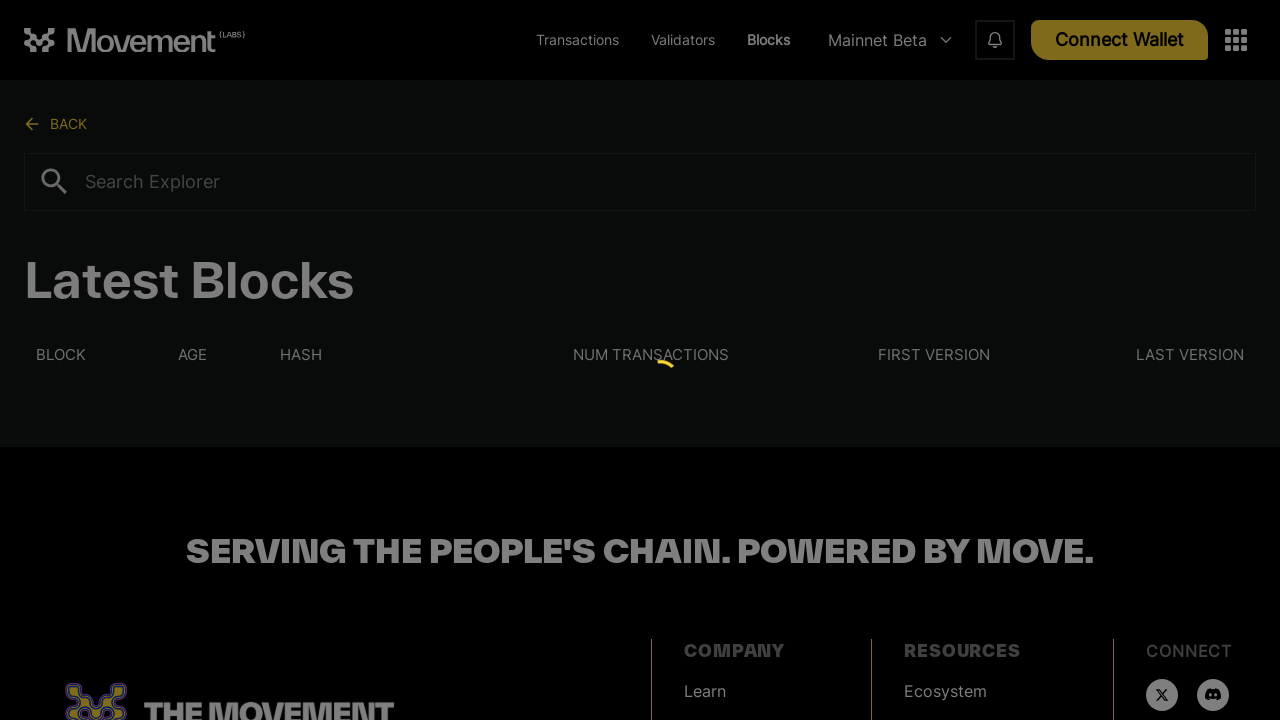